Tests triangle validator error handling when side 2 is a negative number

Starting URL: https://testpages.eviltester.com/styled/apps/triangle/triangle001.html

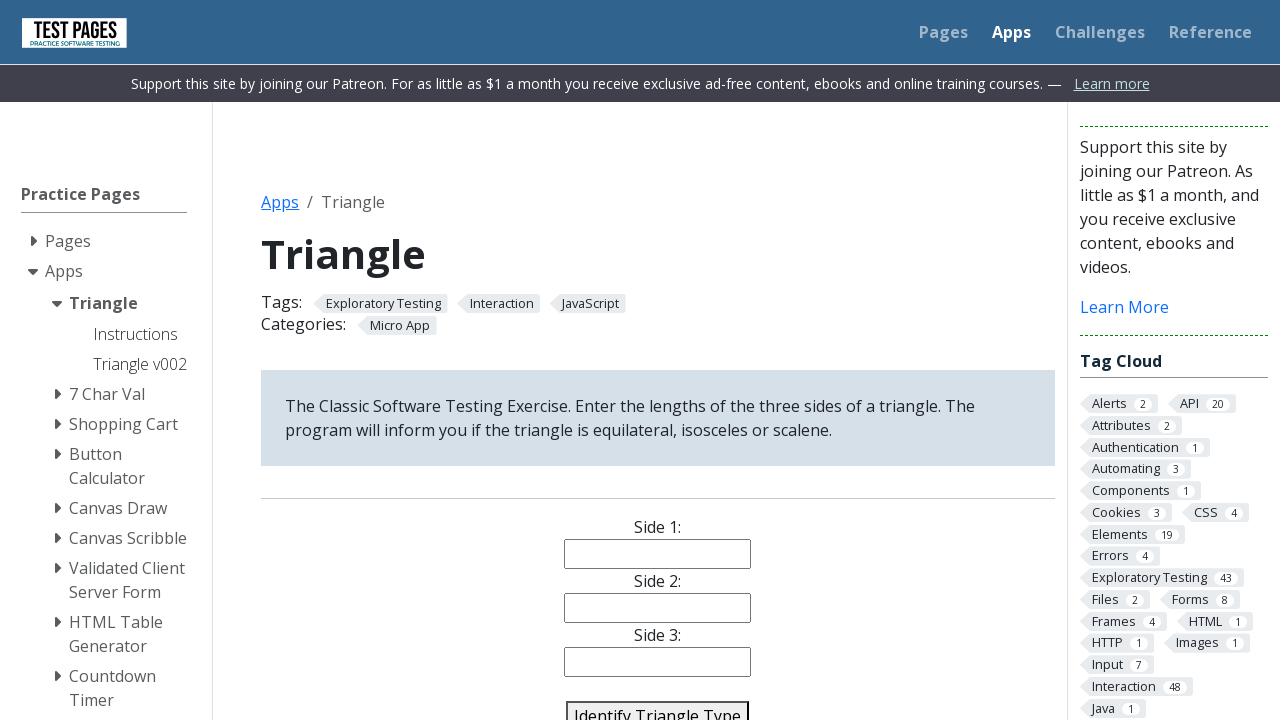

Filled side 1 with value '3' on #side1
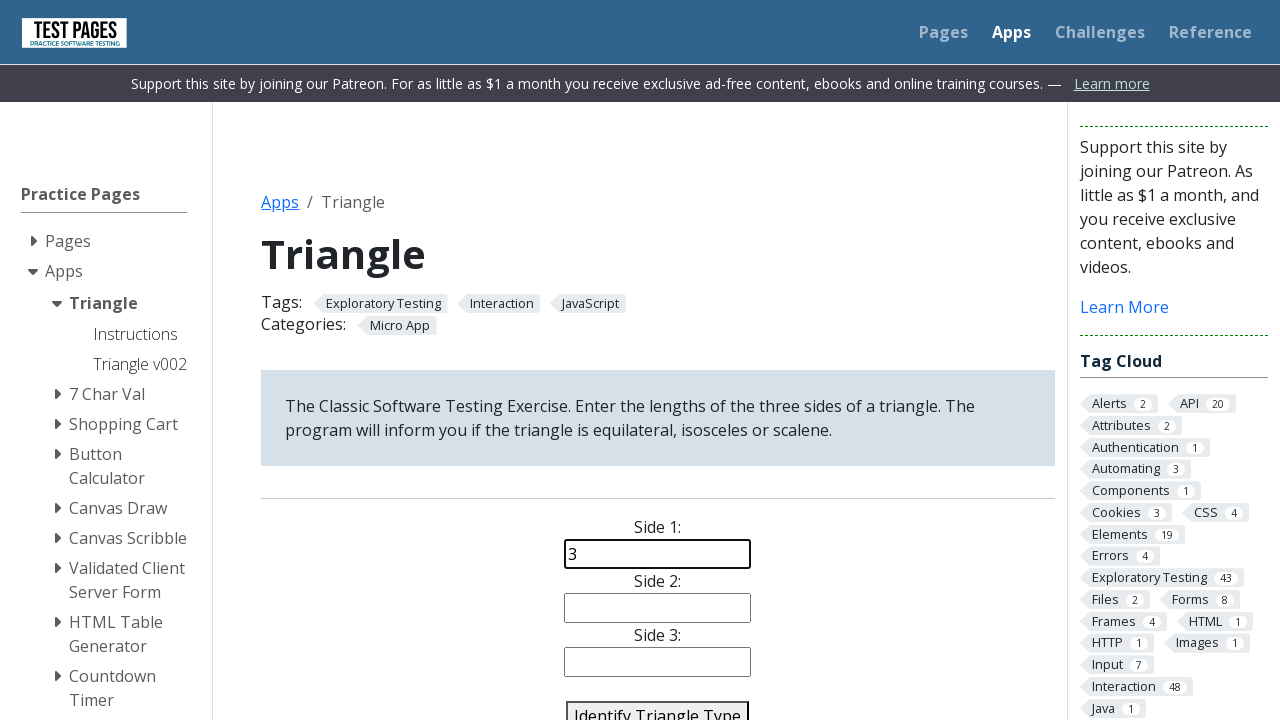

Filled side 2 with negative value '-3' to test error handling on #side2
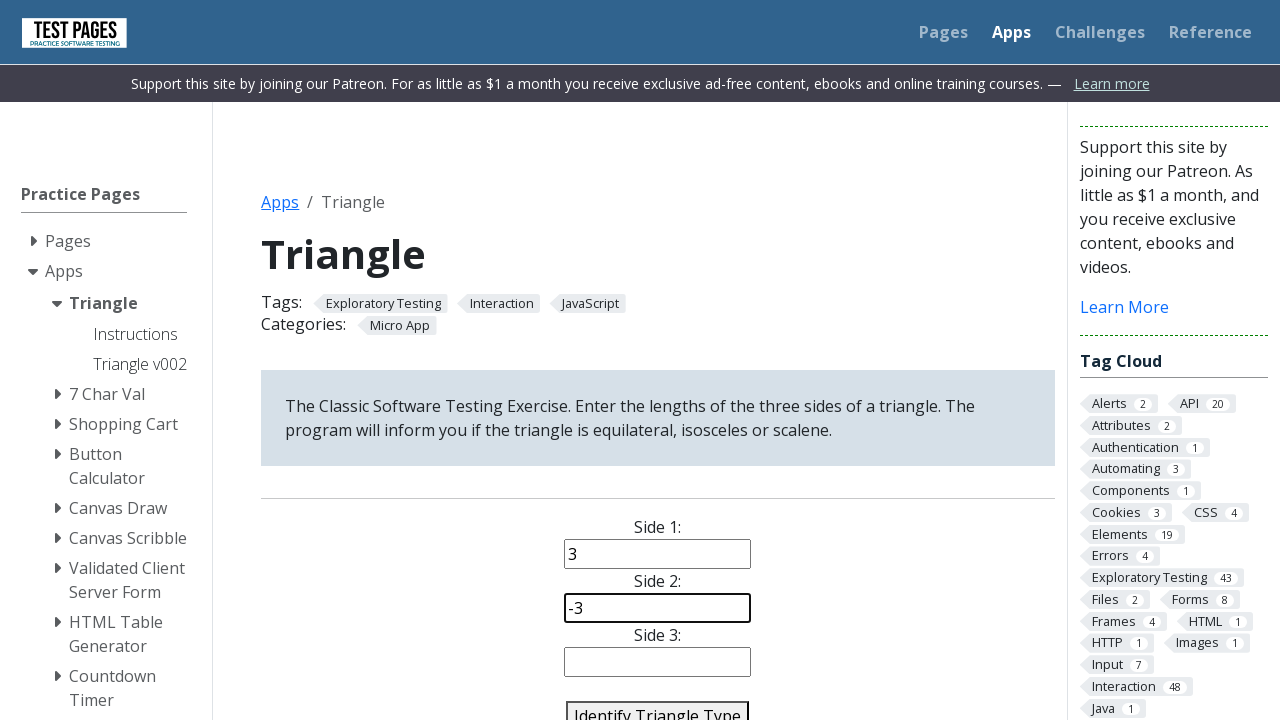

Filled side 3 with value '3' on #side3
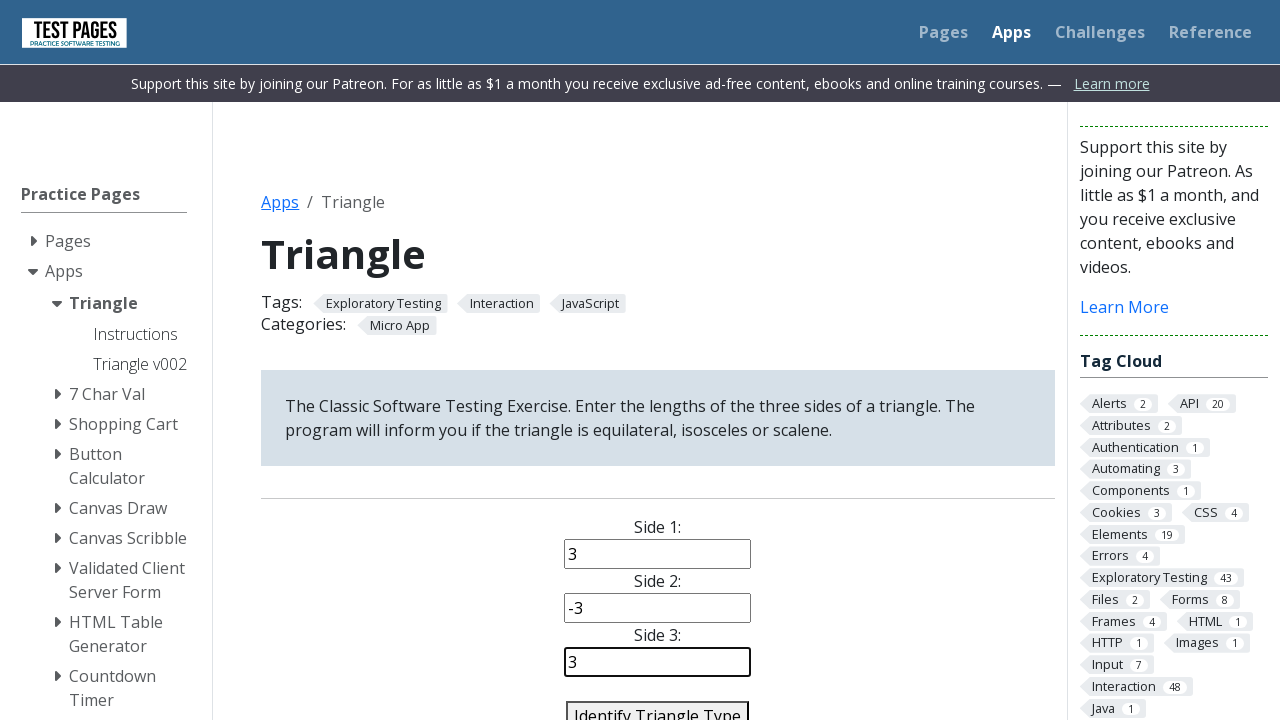

Clicked identify triangle button to validate negative side 2 at (658, 705) on #identify-triangle-action
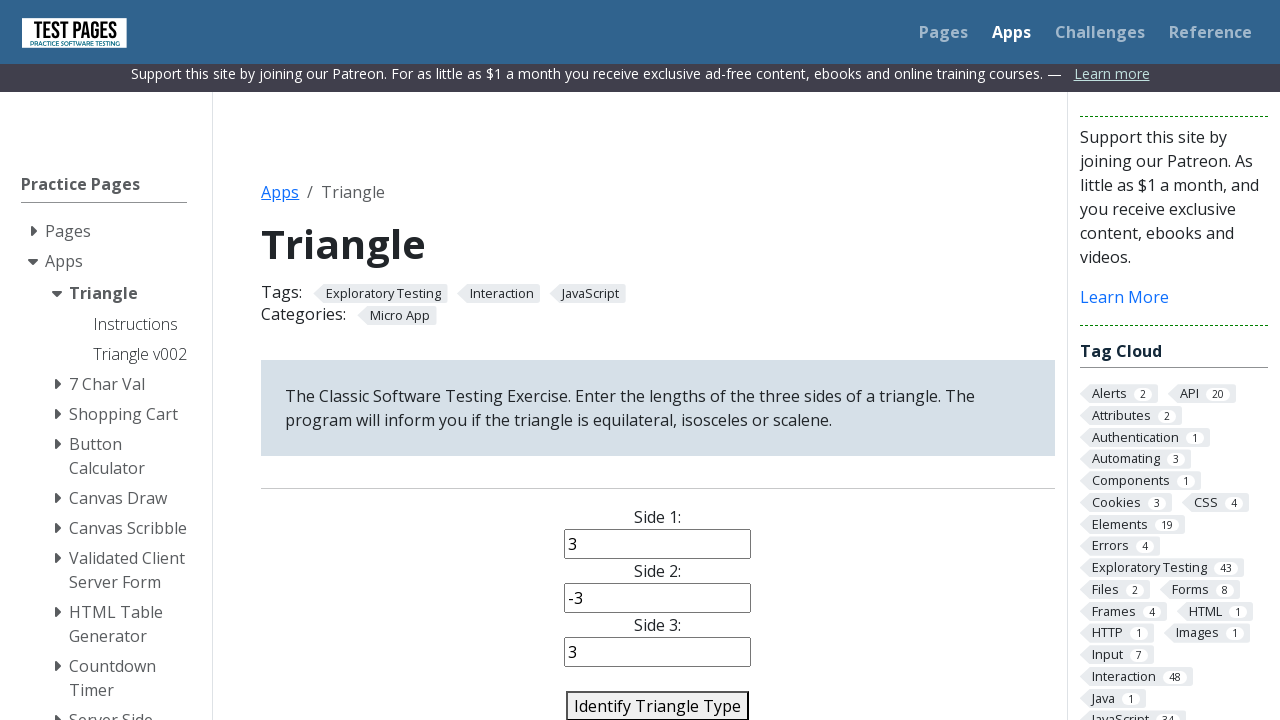

Triangle type result element appeared on page
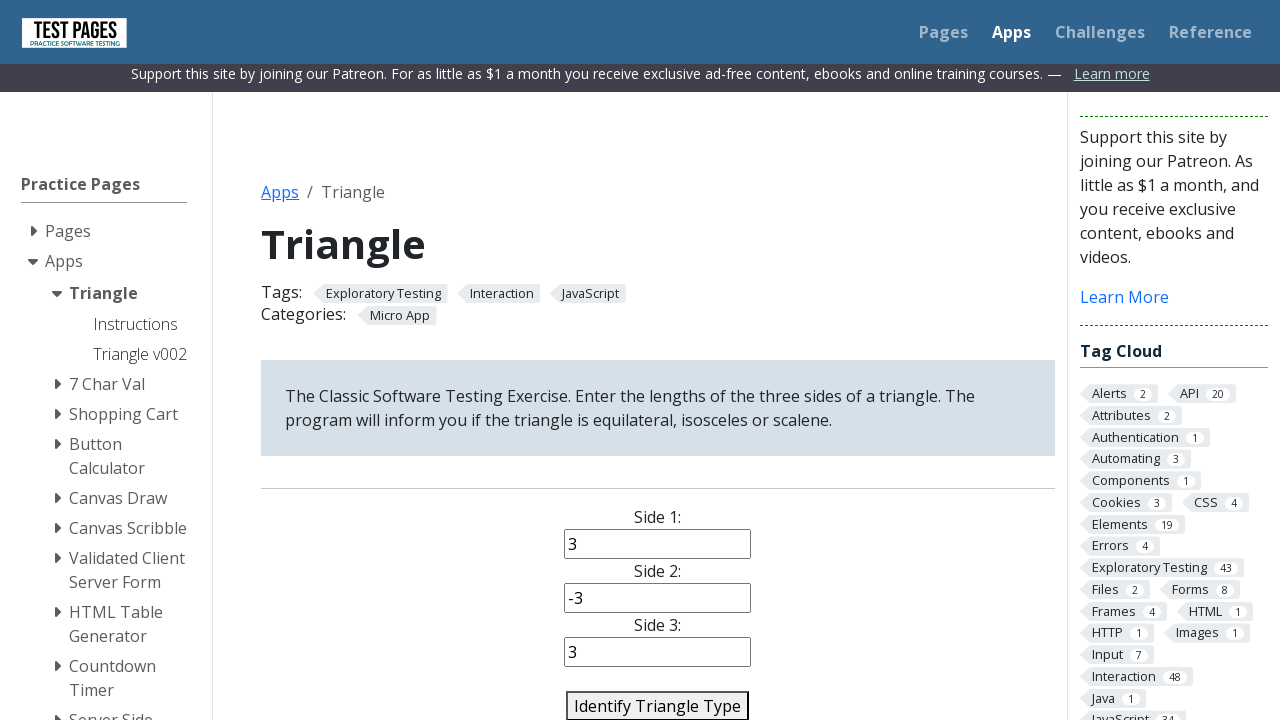

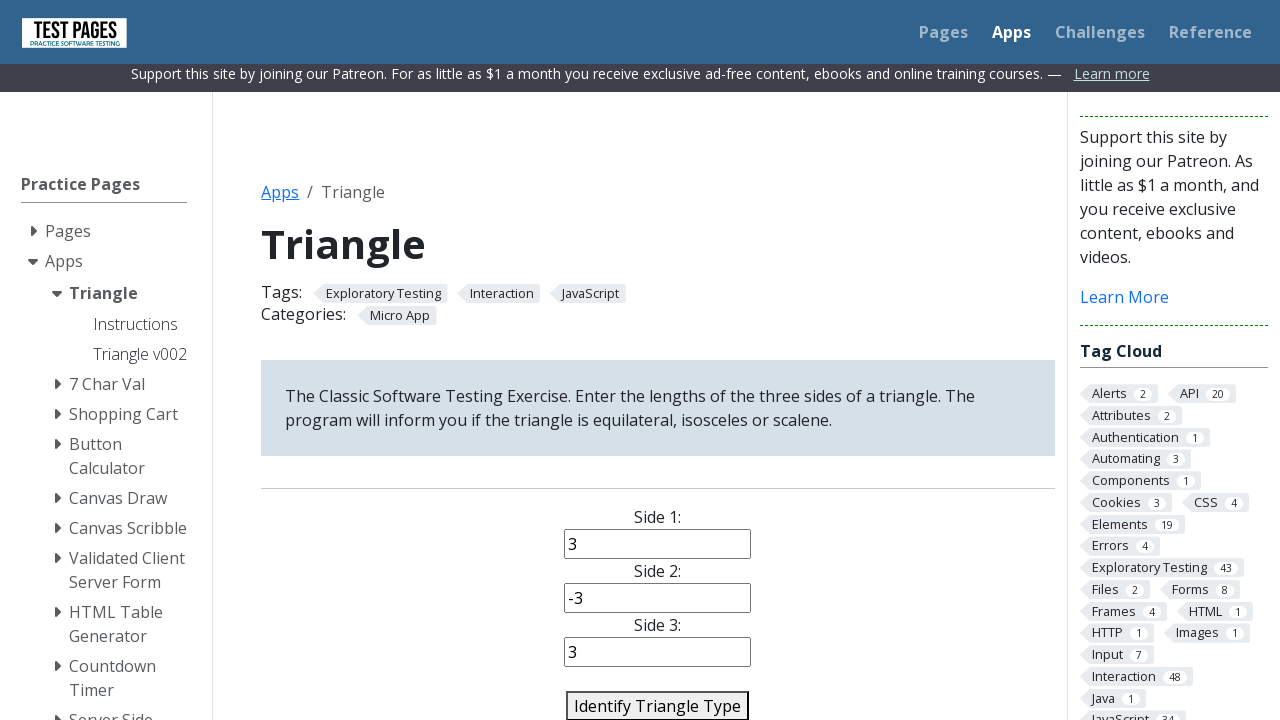